Tests a math quiz page by reading two numbers, calculating their sum, selecting the answer from a dropdown, and submitting the form

Starting URL: https://suninjuly.github.io/selects1.html

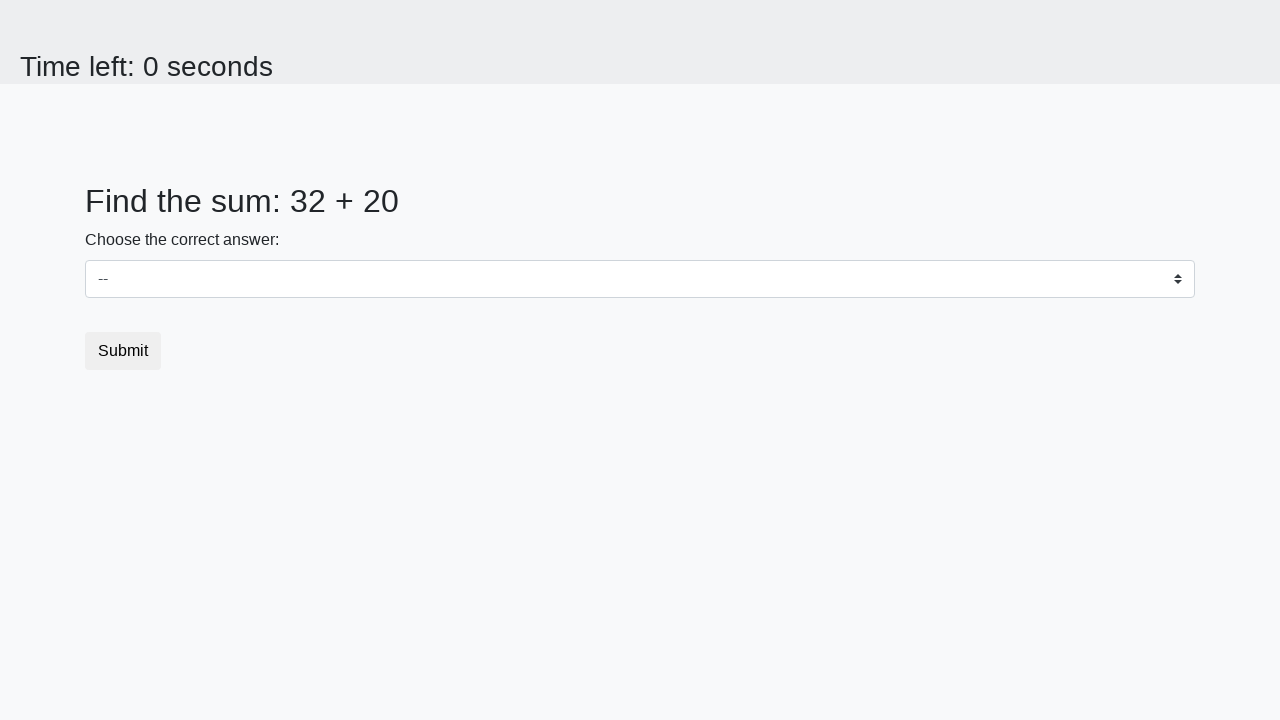

Read first number from the page
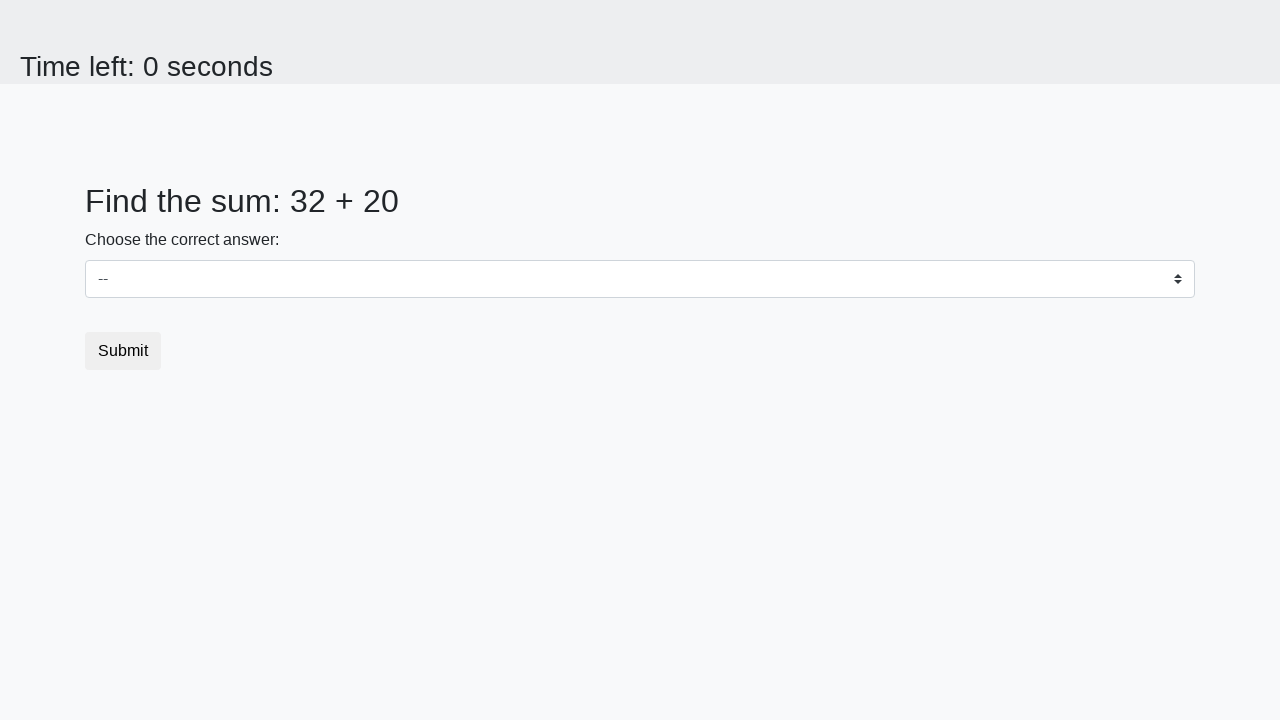

Read second number from the page
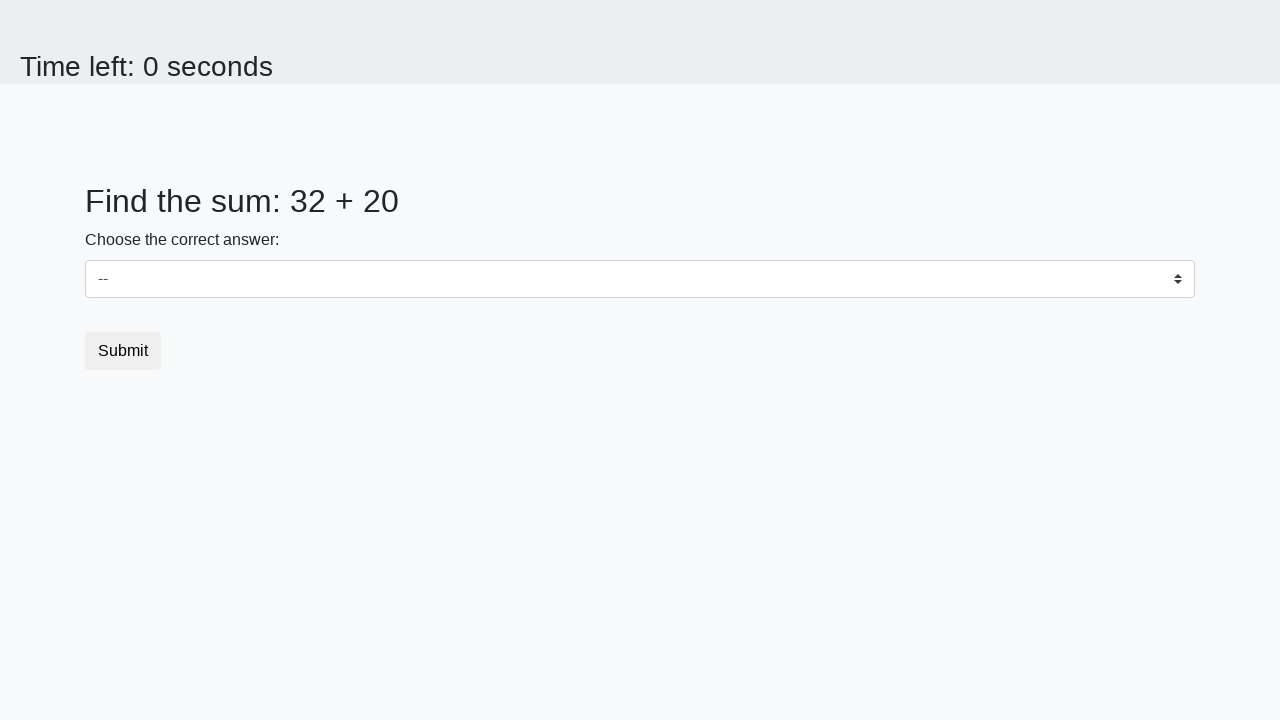

Calculated sum: 32 + 20 = 52
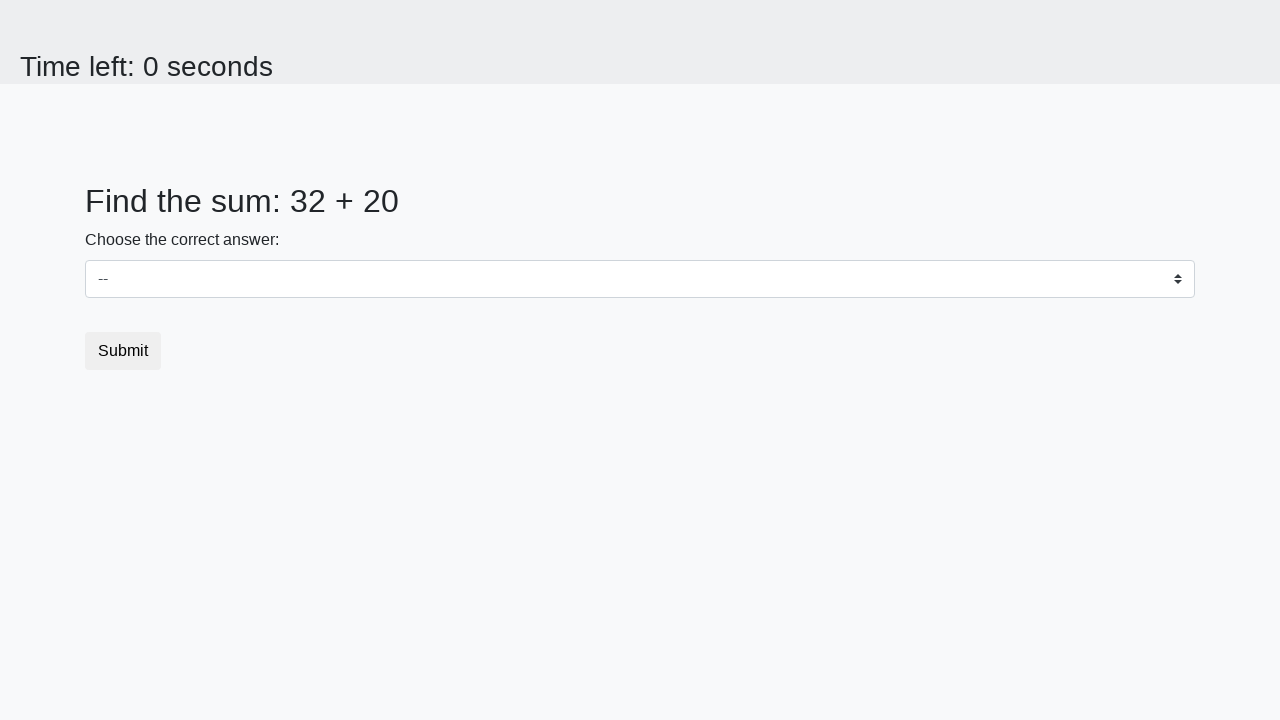

Selected answer 52 from dropdown on #dropdown
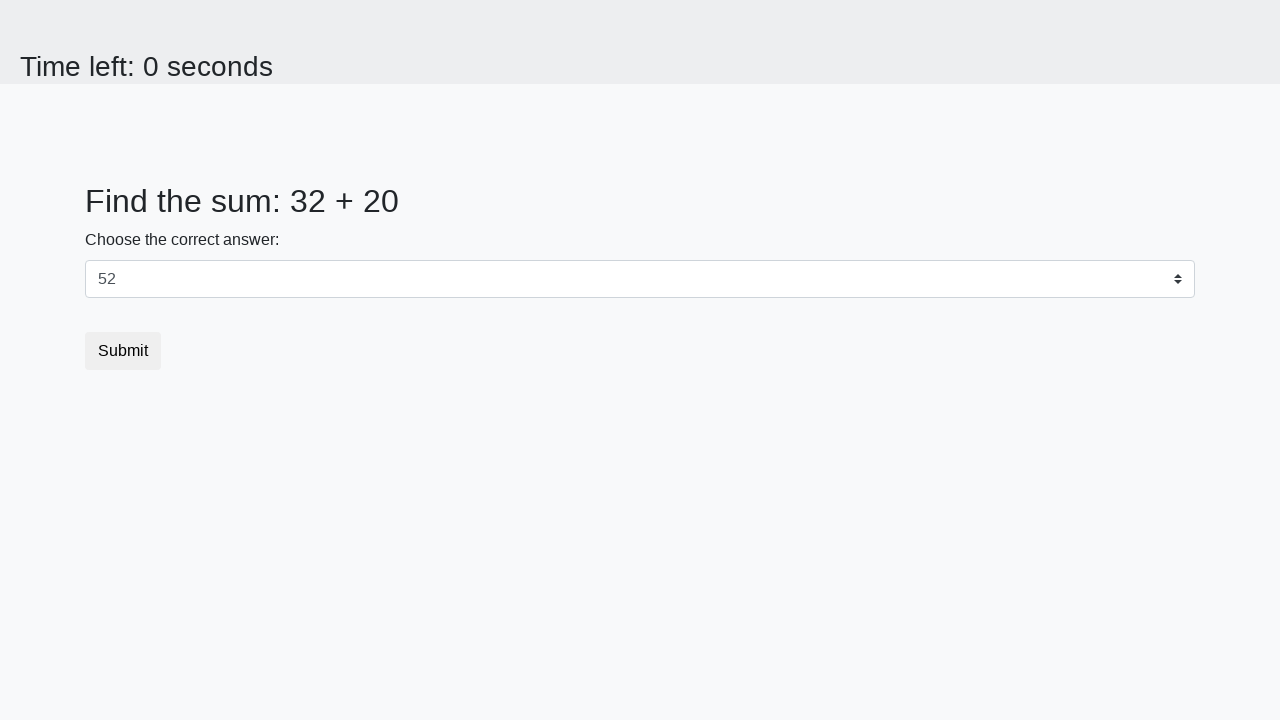

Clicked submit button to submit the quiz at (123, 351) on .btn
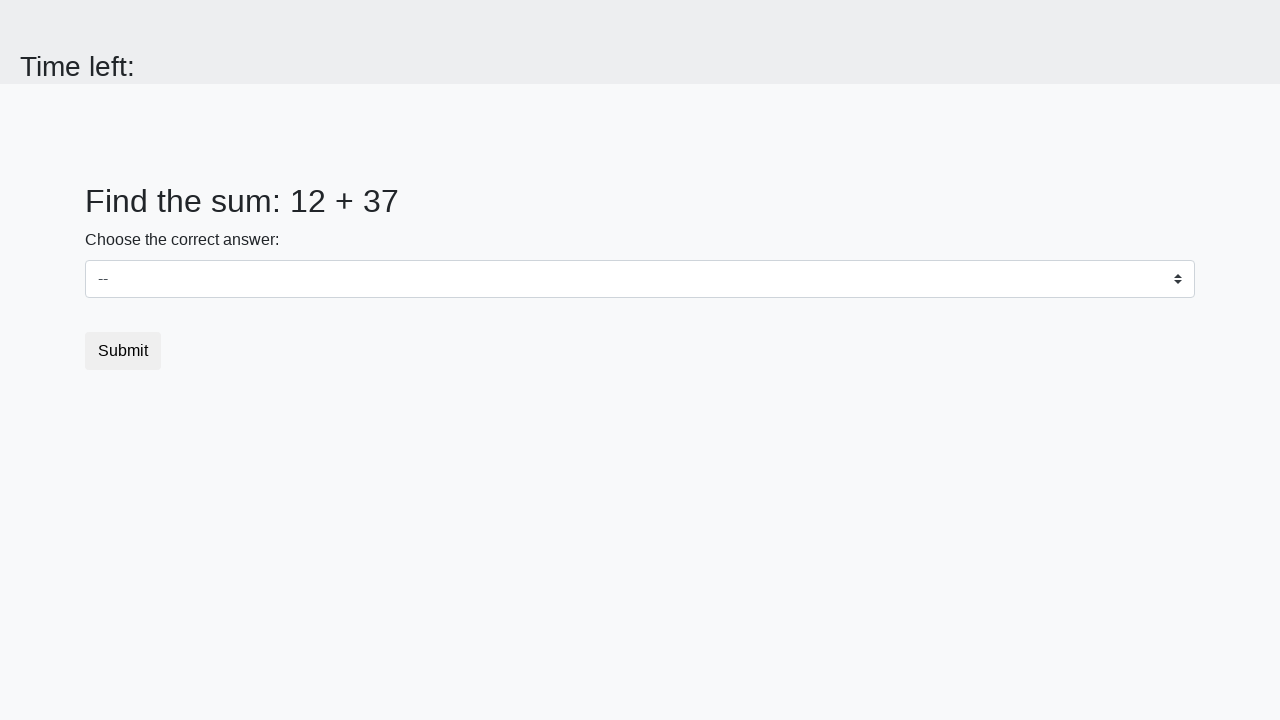

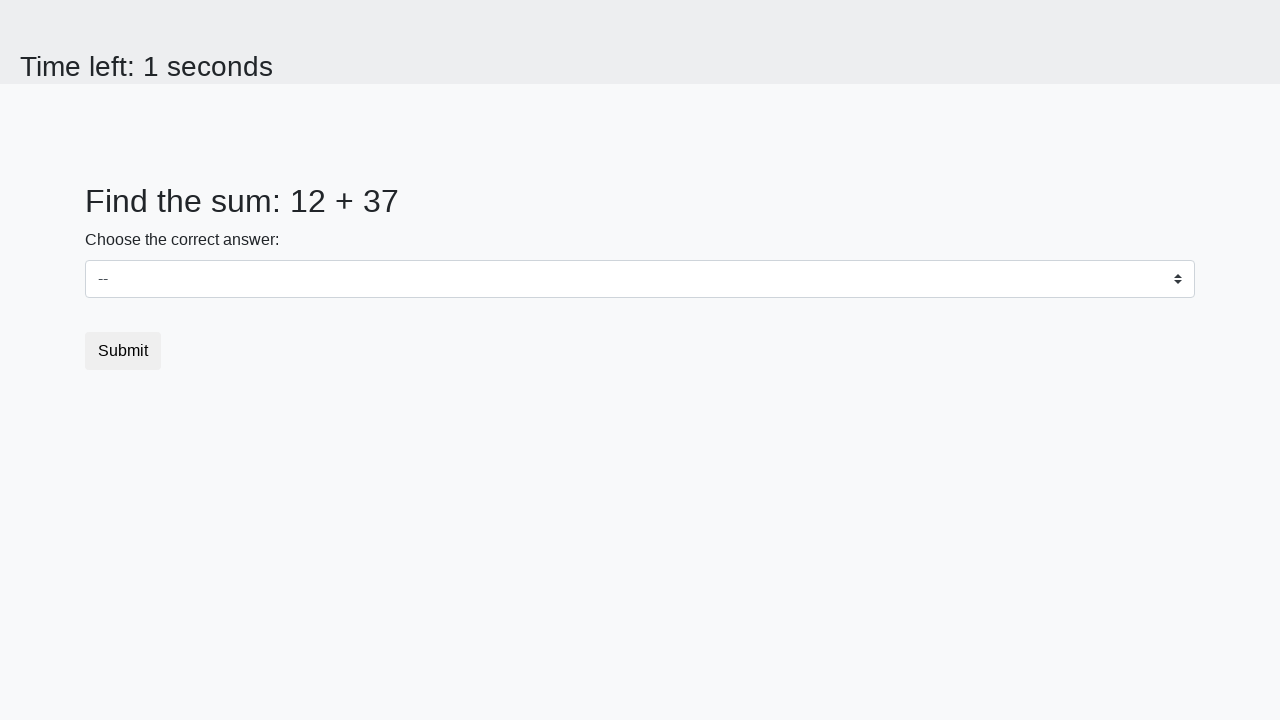